Tests scrolling to an iframe element to bring it into the viewport

Starting URL: https://www.selenium.dev/selenium/web/scrolling_tests/frame_with_nested_scrolling_frame_out_of_view.html

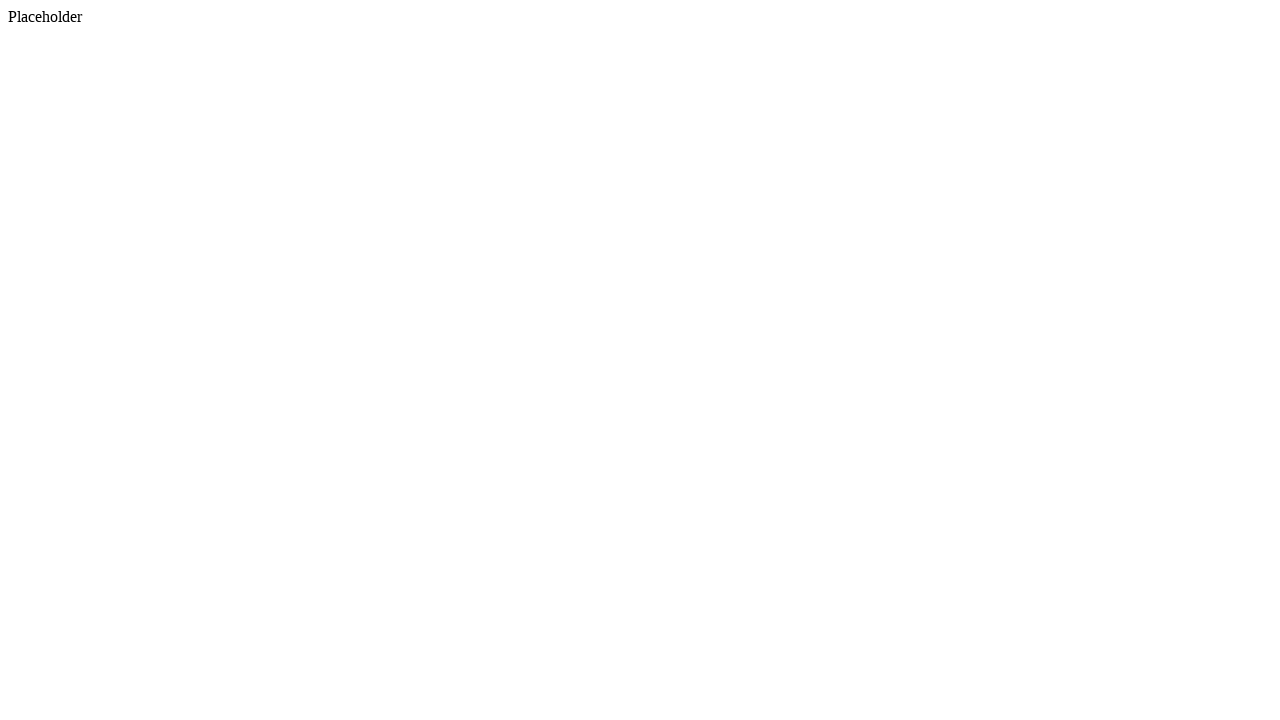

Navigated to iframe scrolling test page
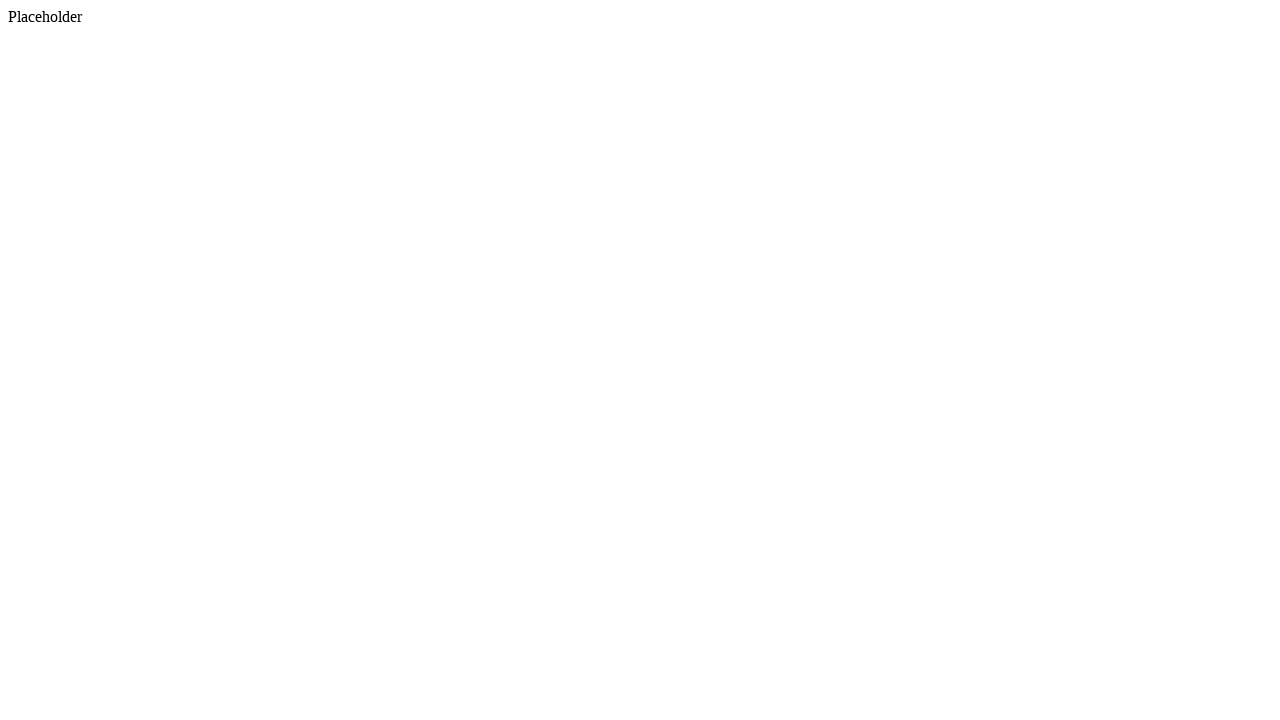

Located iframe element on page
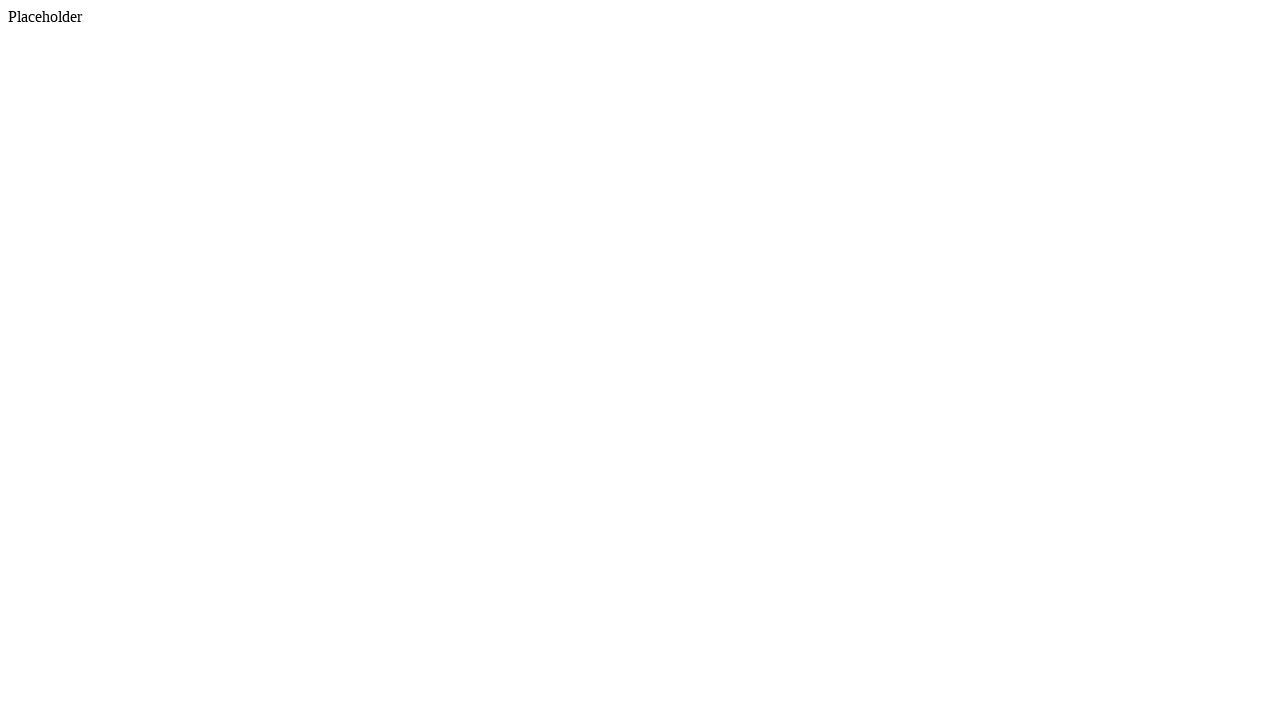

Scrolled iframe element into view
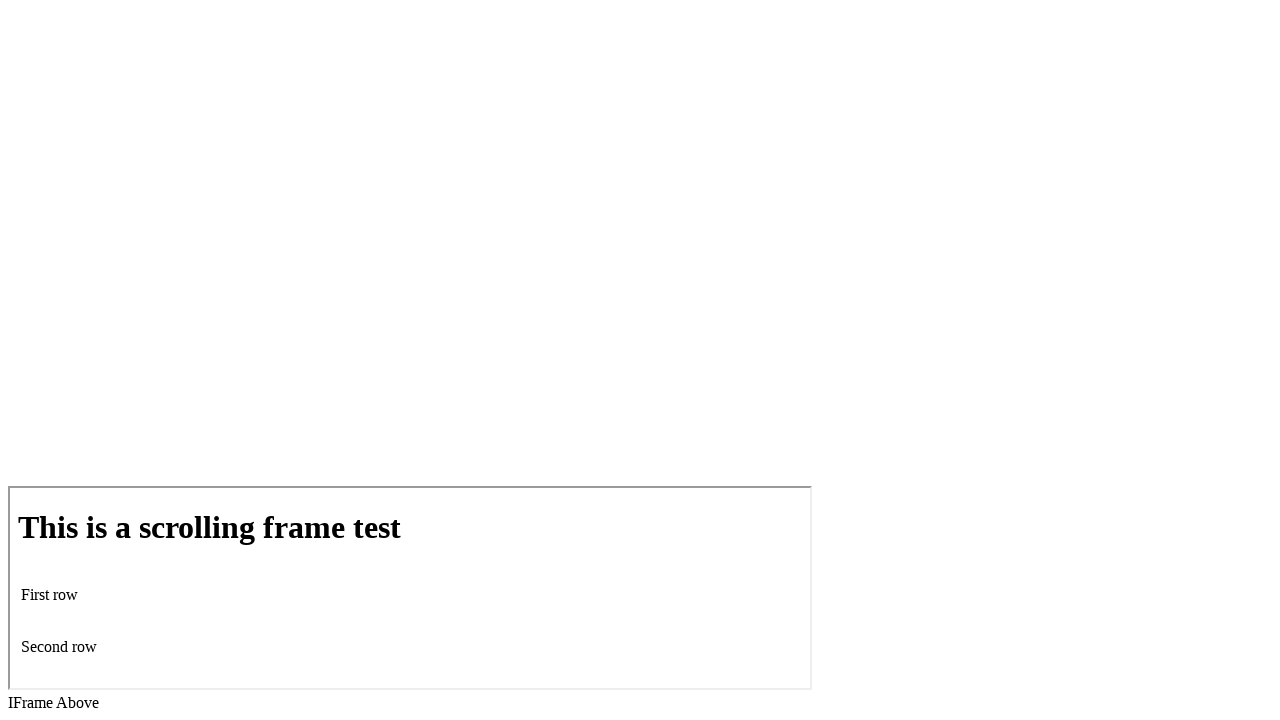

Verified iframe is now visible in viewport
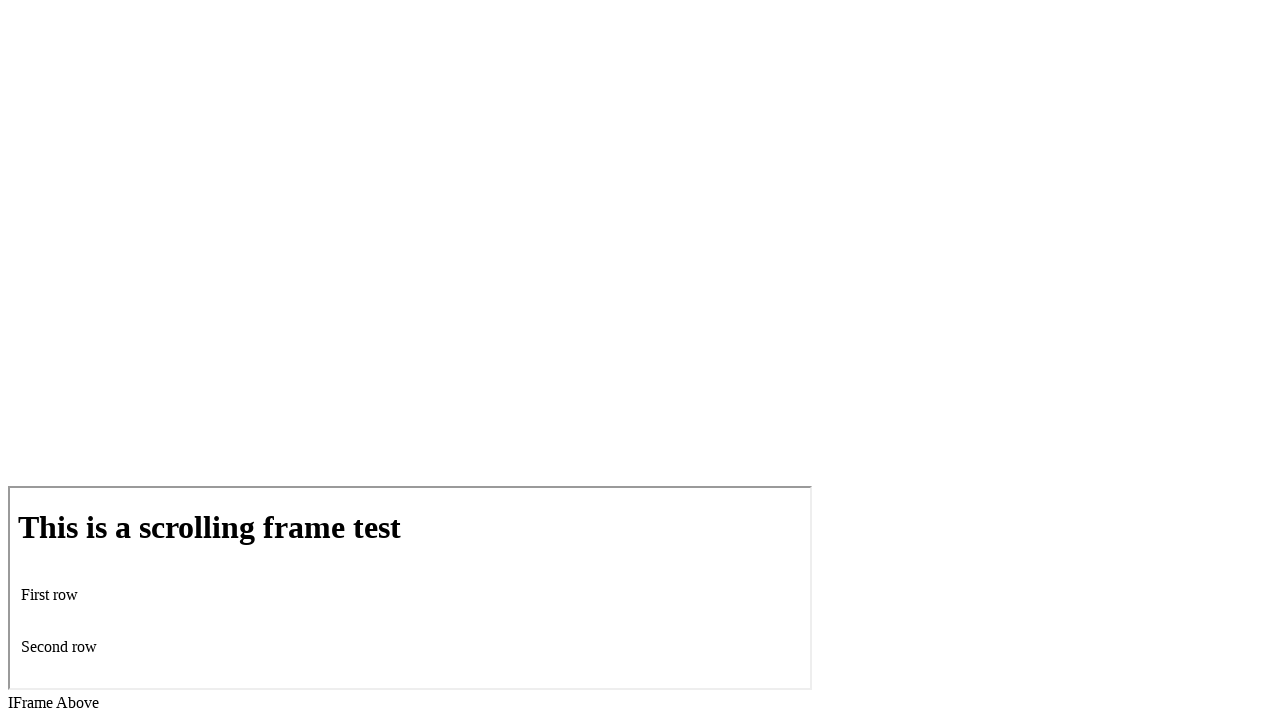

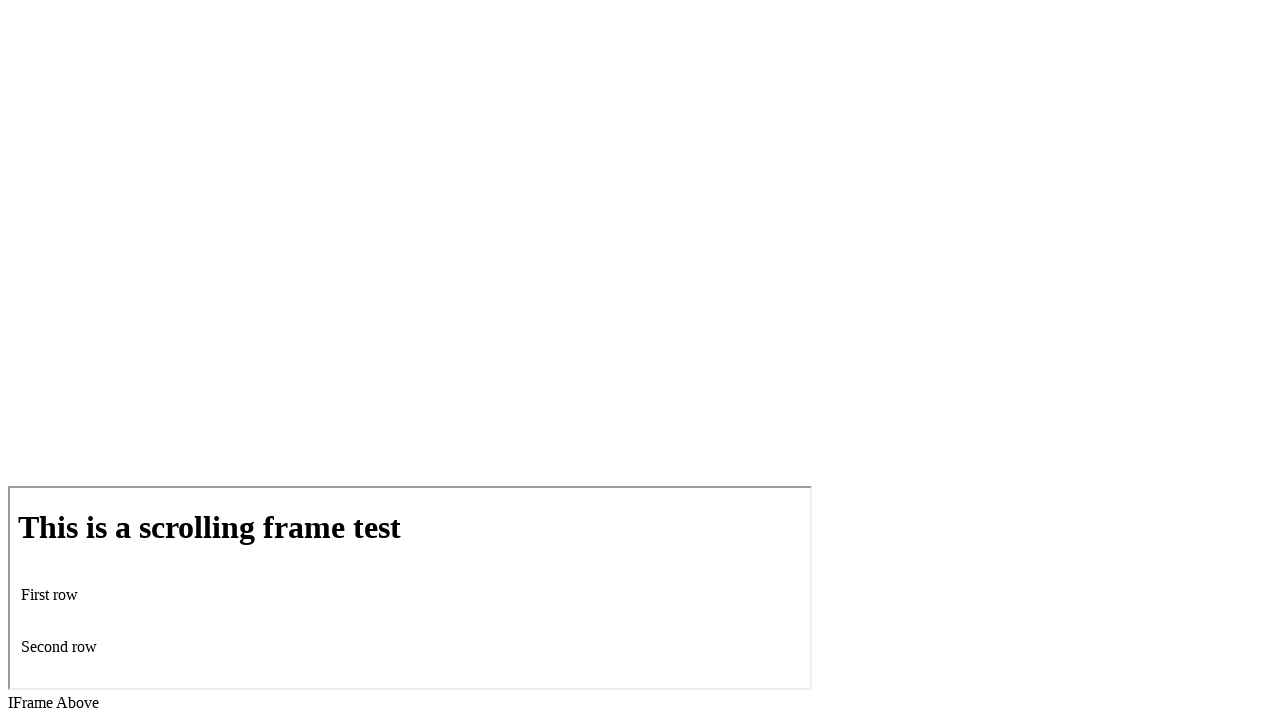